Tests clicking on a tooltip element to display tooltip text

Starting URL: https://practice-automation.com/popups/

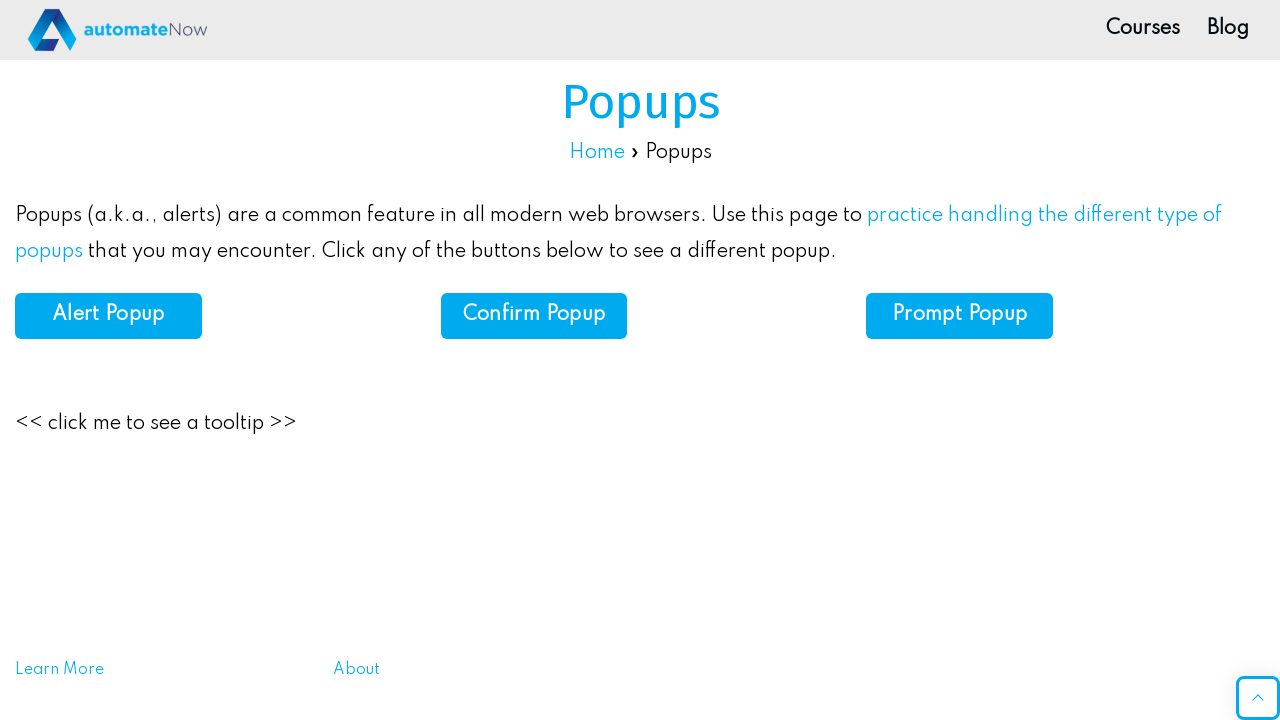

Clicked on tooltip element at (156, 424) on xpath=//*[@id="post-1055"]/div/div[5]
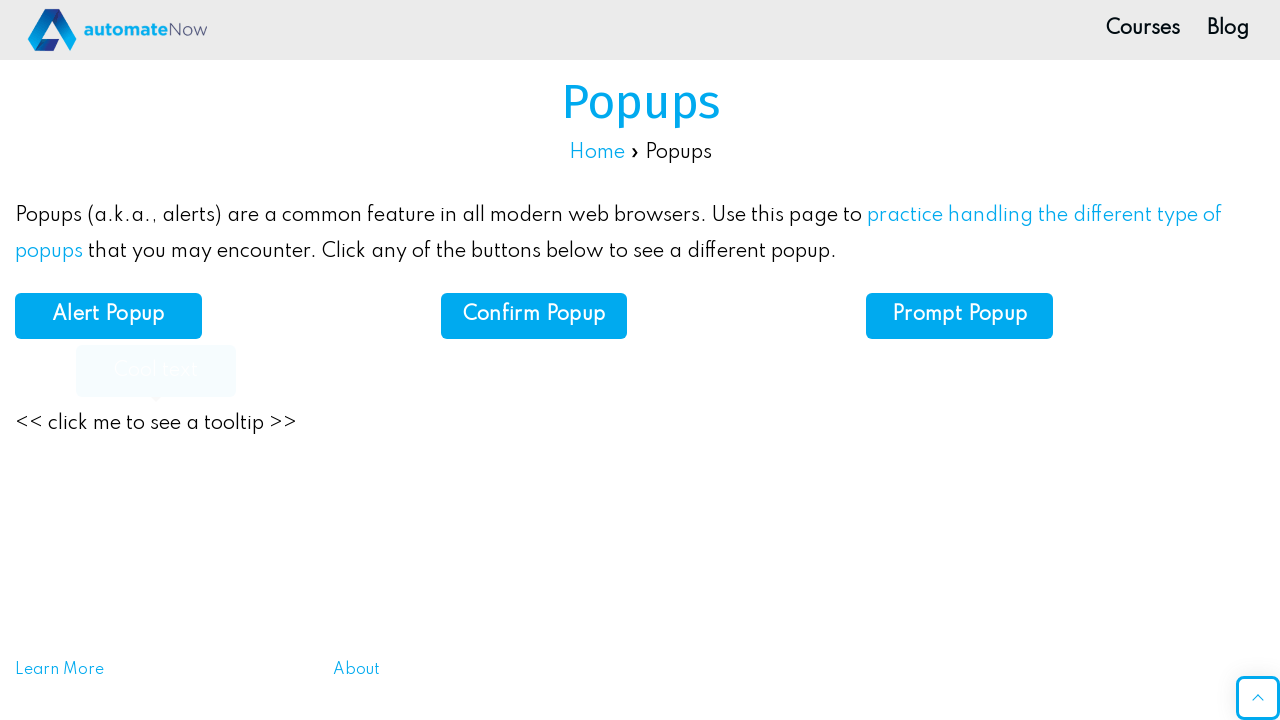

Tooltip text is now visible
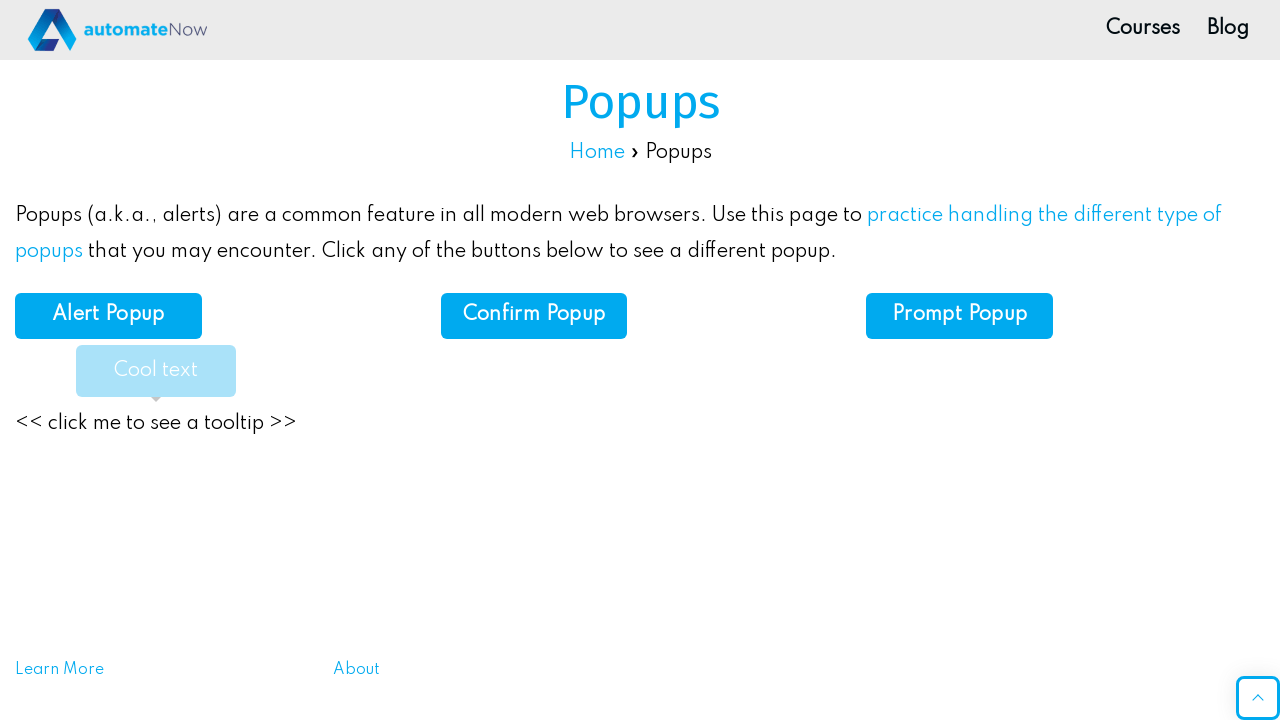

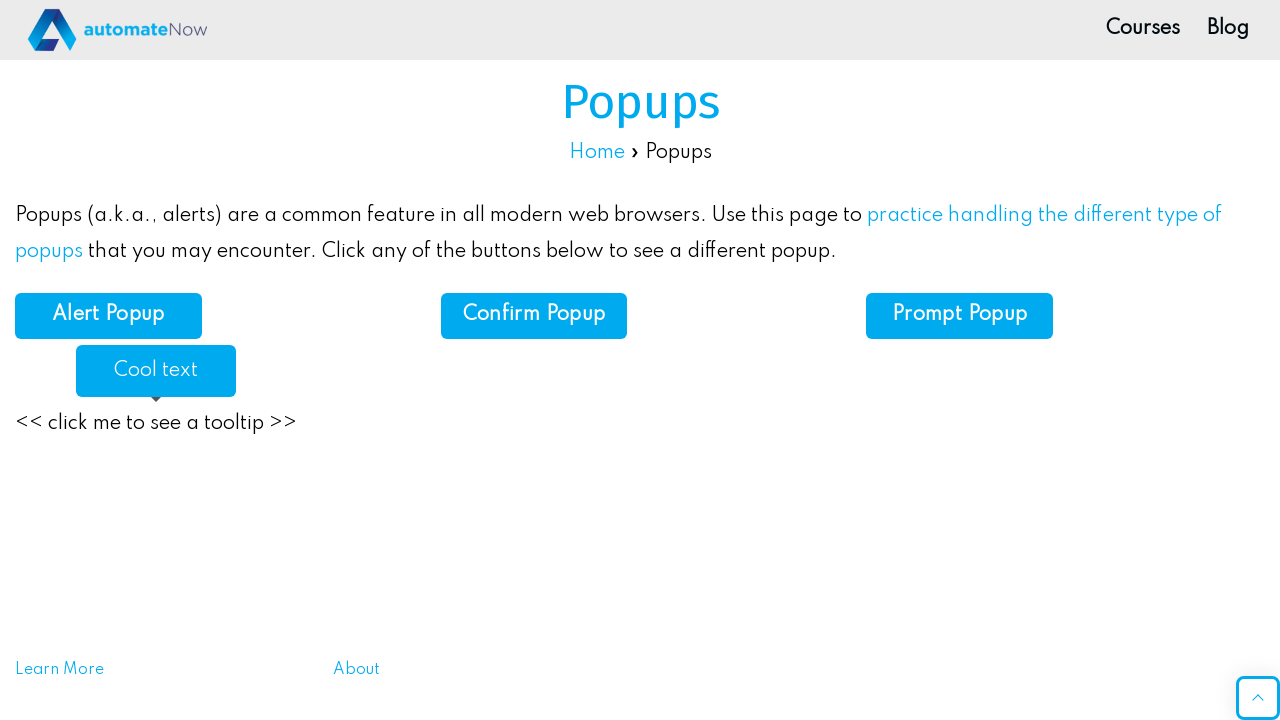